Navigates to Rahul Shetty Academy homepage and verifies the page loads by checking the title is accessible

Starting URL: https://rahulshettyacademy.com/

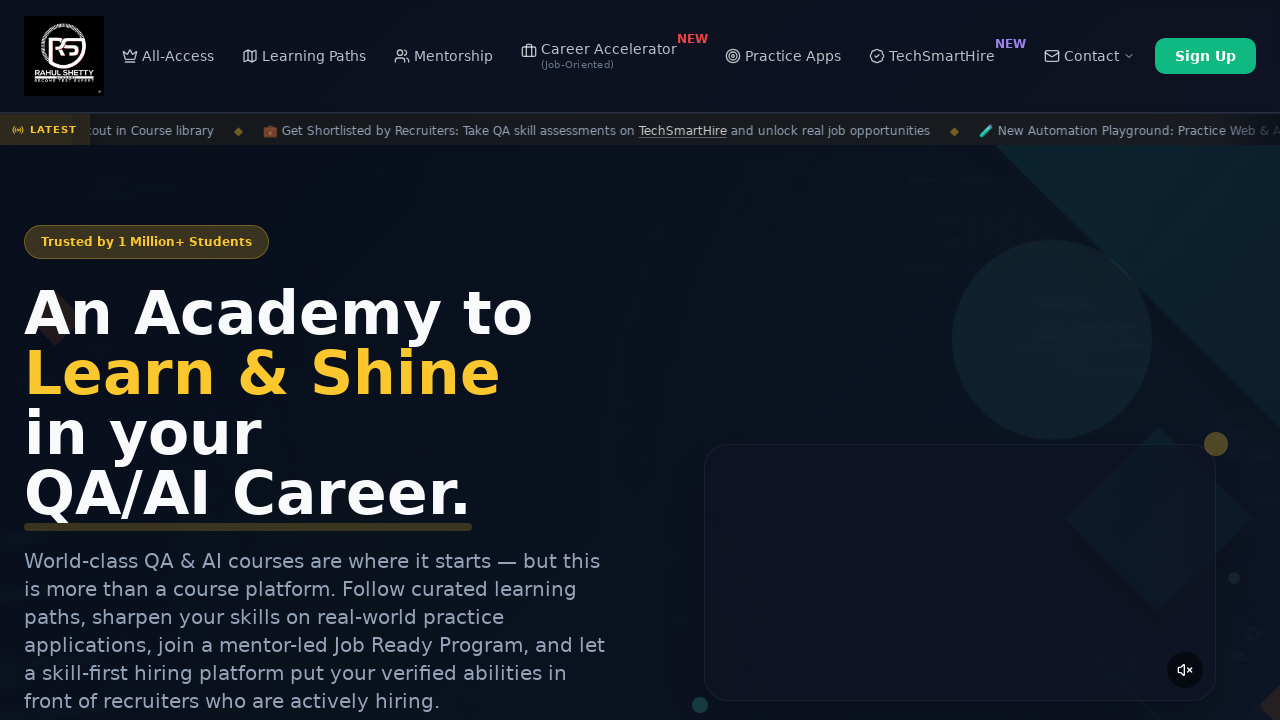

Navigated to https://rahulshettyacademy.com/
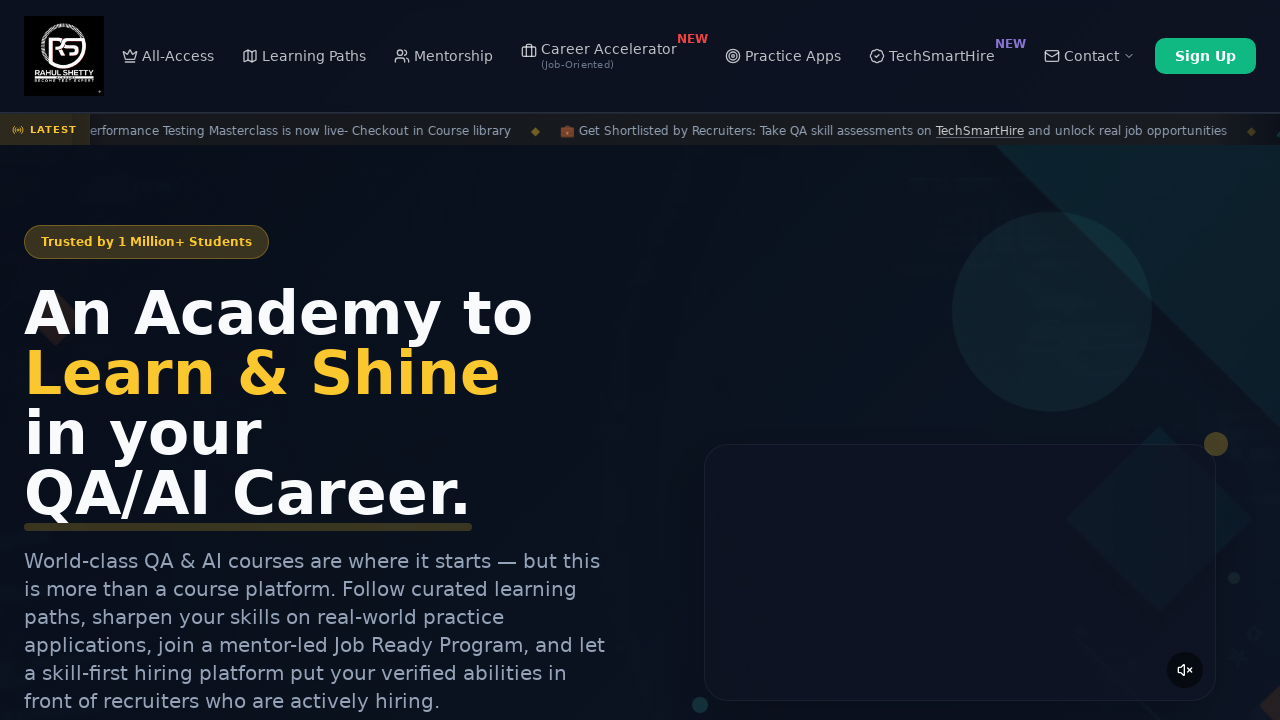

Page reached domcontentloaded state
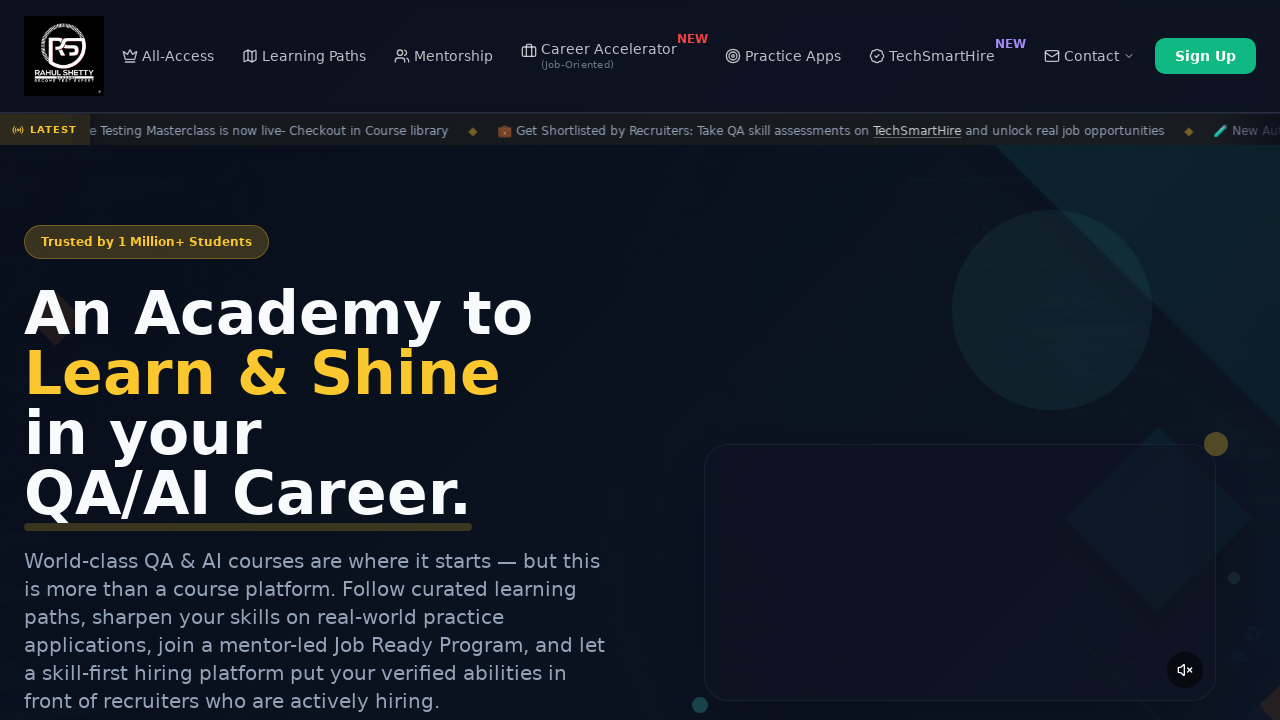

Retrieved page title: 'Rahul Shetty Academy | QA Automation, Playwright, AI Testing & Online Training'
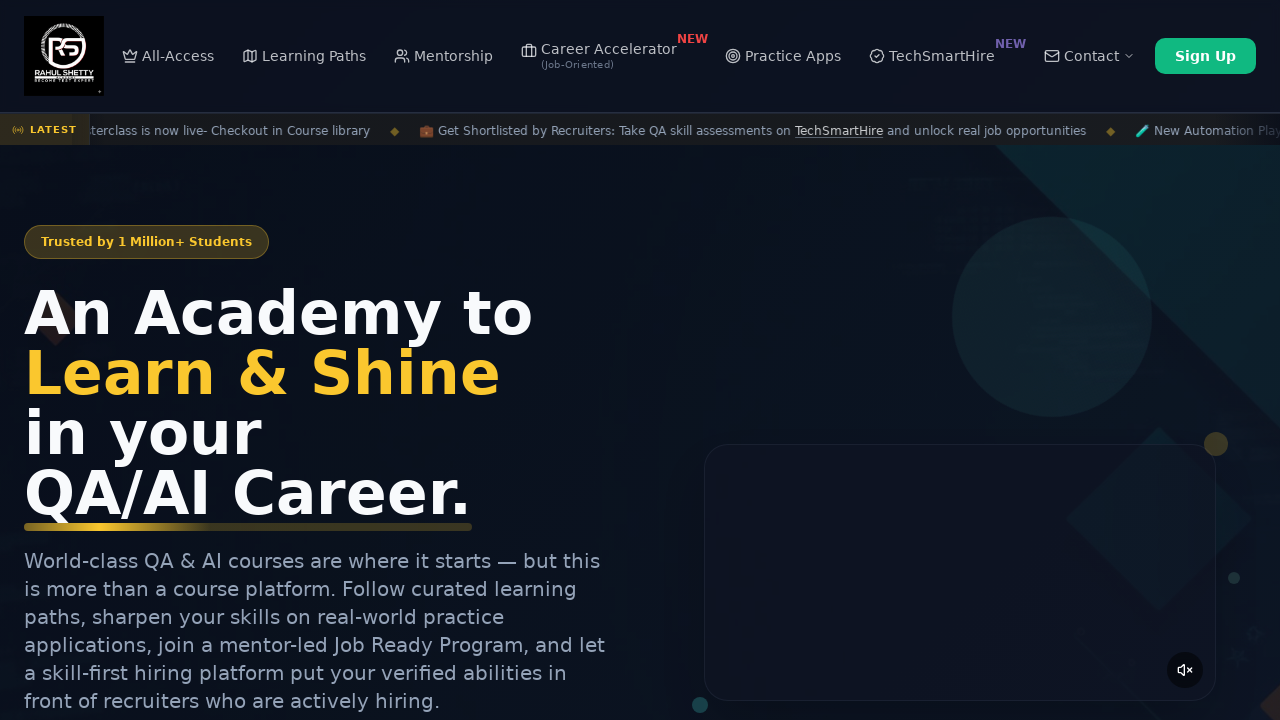

Verified page title is not empty
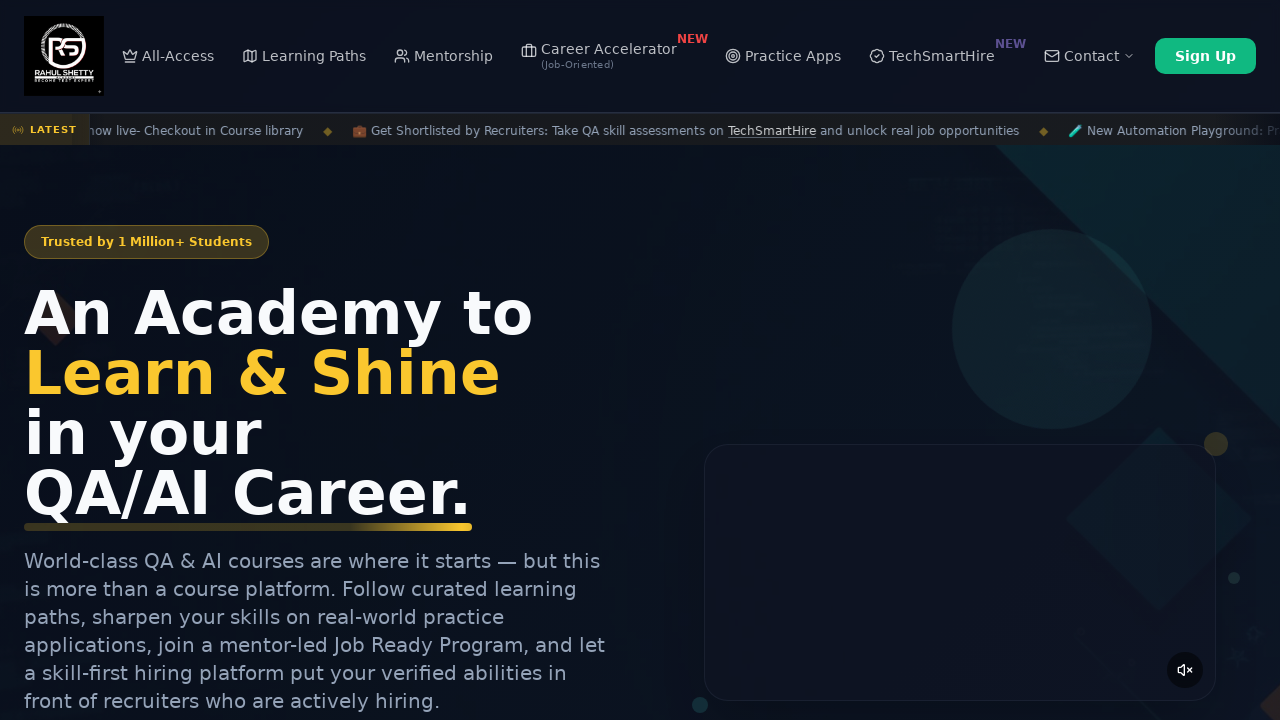

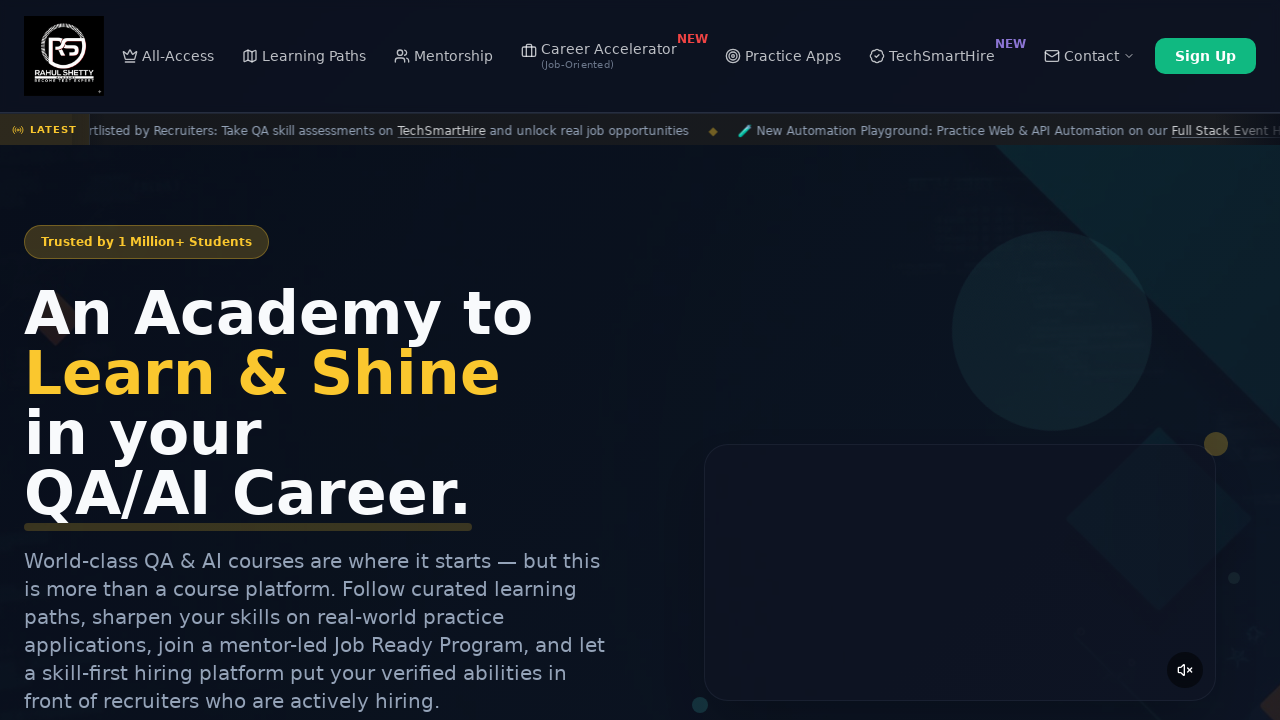